Clicks on the logo element on the W3Schools website

Starting URL: https://www.w3schools.com/

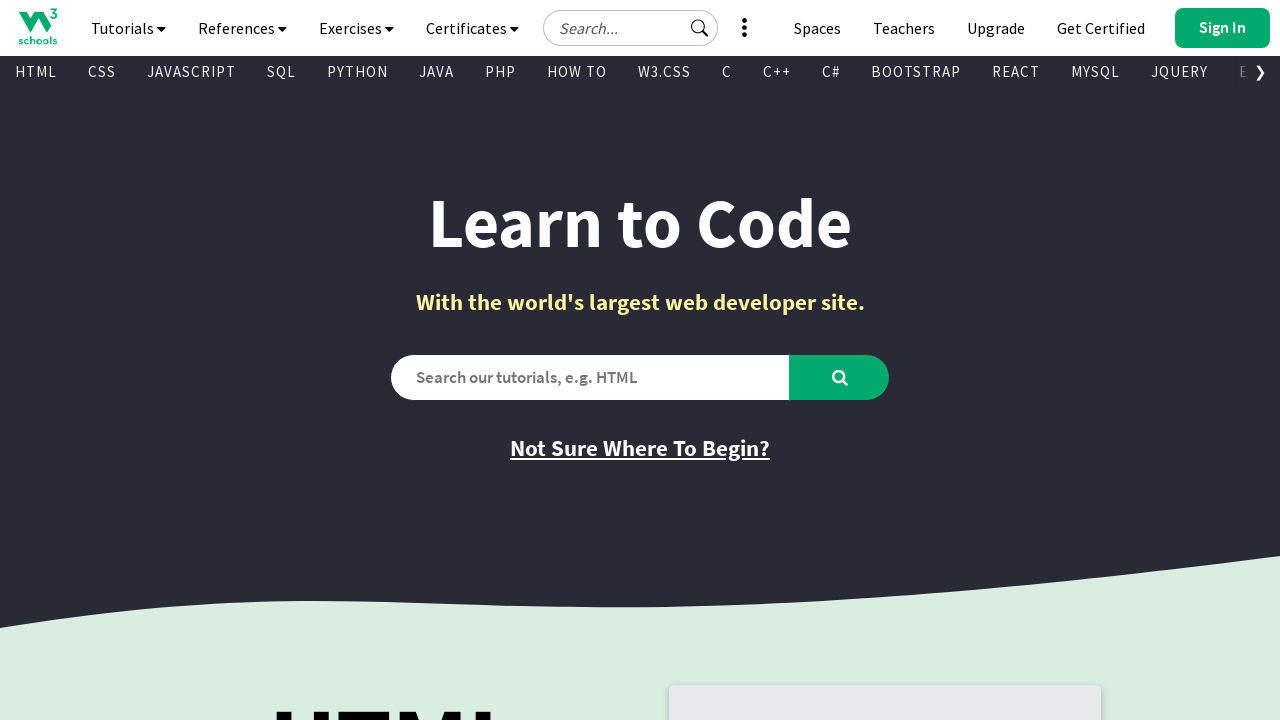

Navigated to W3Schools homepage
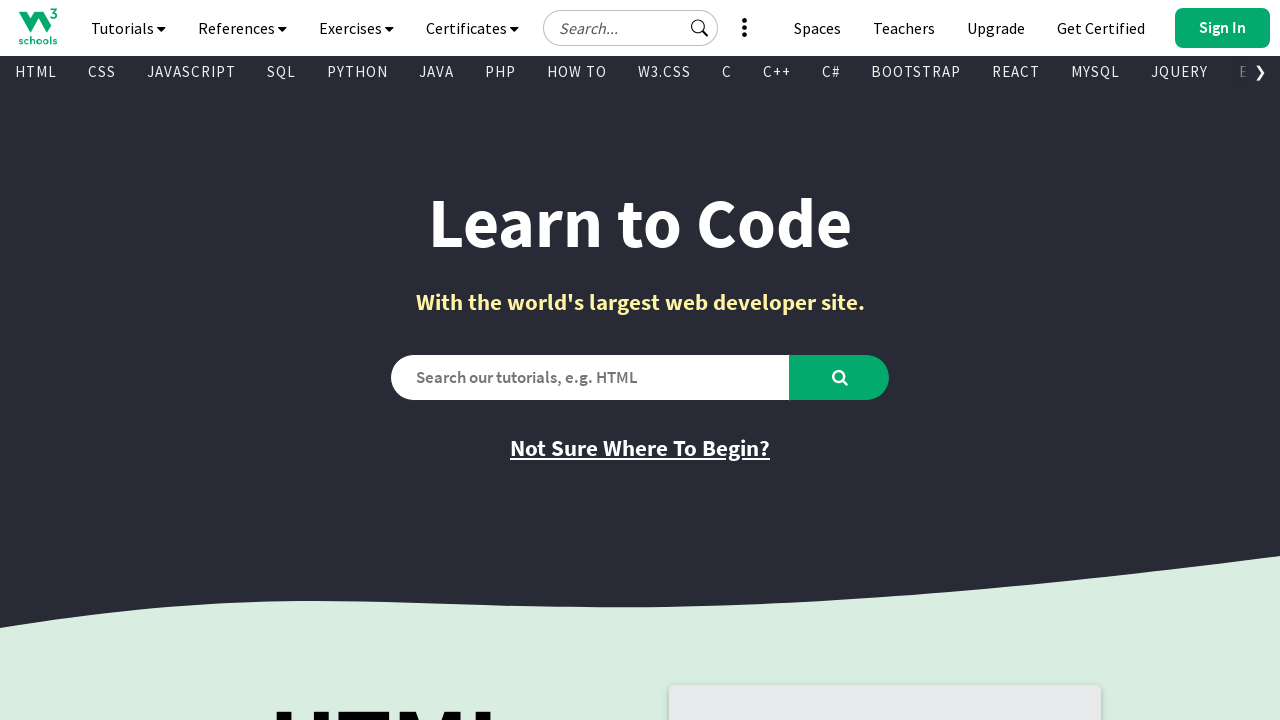

Clicked on the W3Schools logo element at (38, 26) on i.fa.fa-logo.ws-hover-text-green
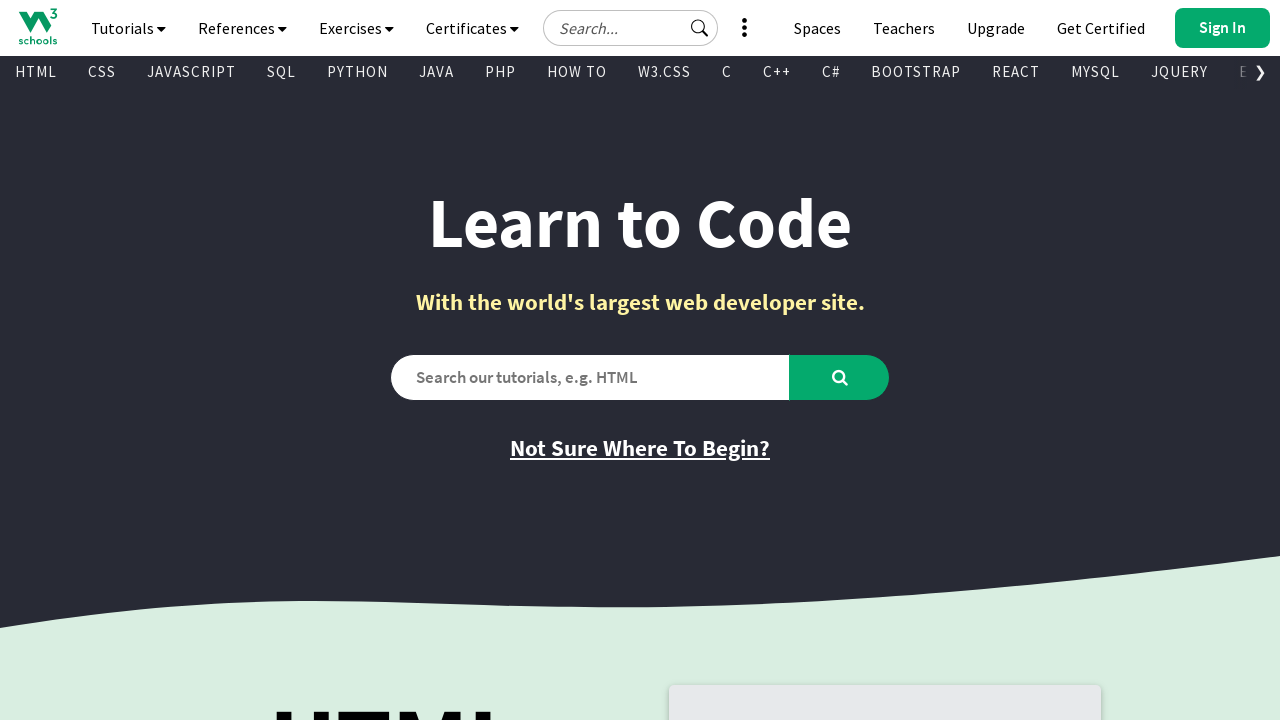

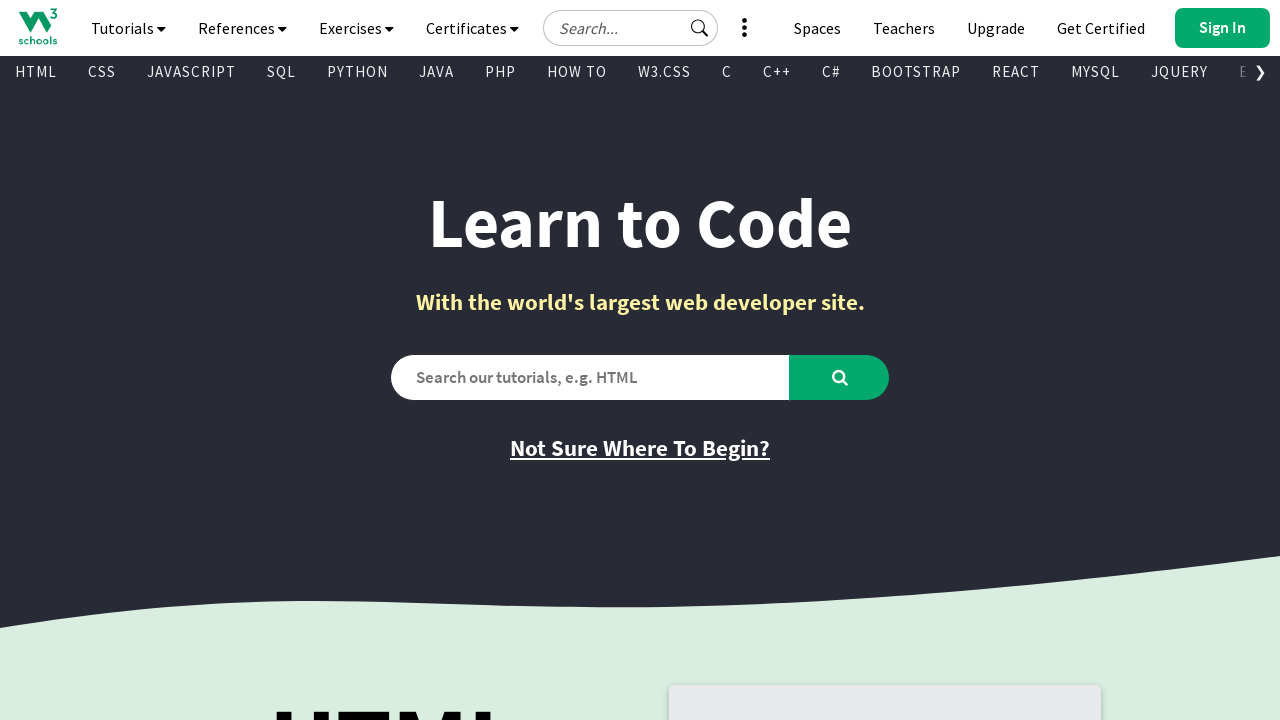